Tests drag-and-drop functionality by dragging an element from a source position and dropping it onto a target element, then verifying the drop was successful by checking the text changes to "Dropped!"

Starting URL: http://crossbrowsertesting.github.io/drag-and-drop.html

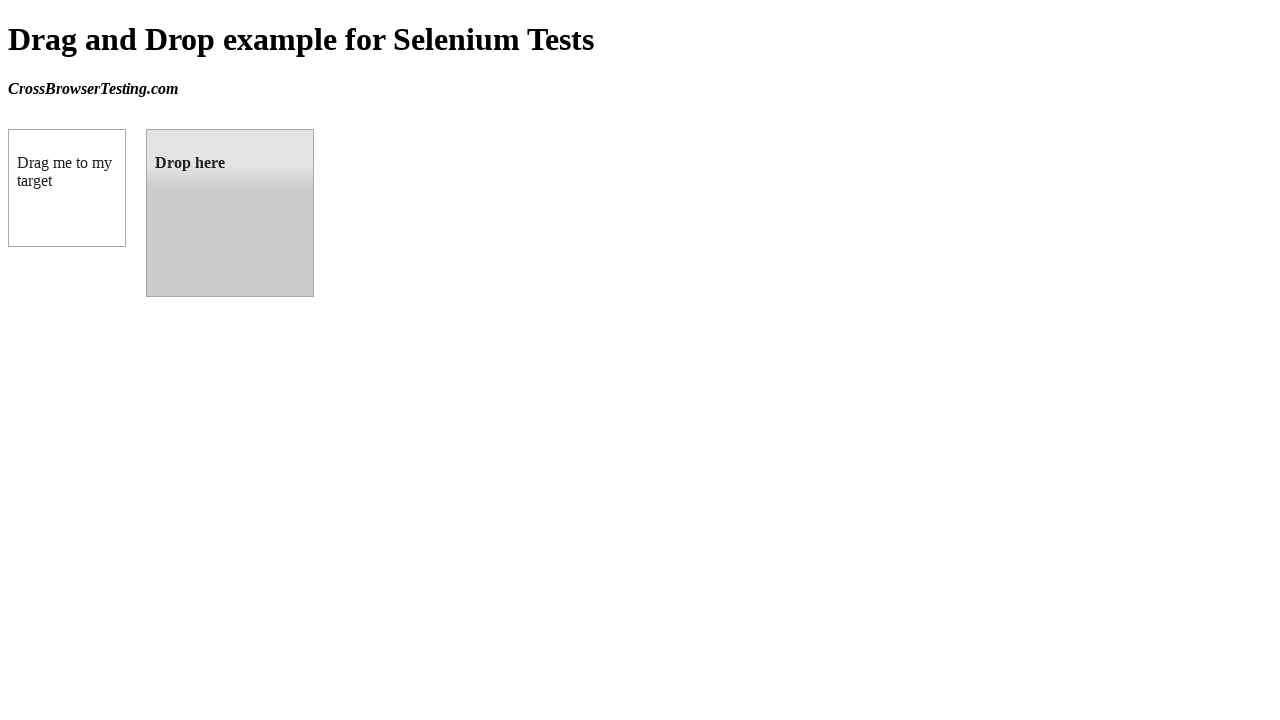

Navigated to drag-and-drop test page
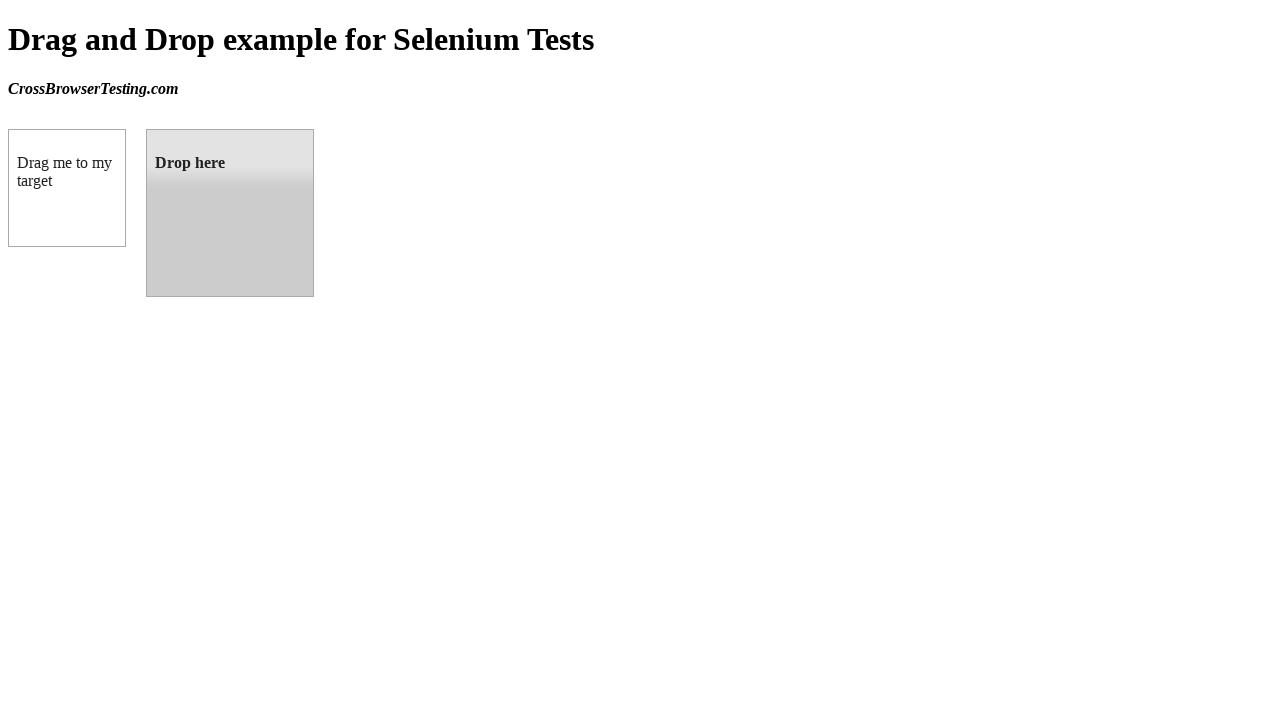

Located draggable element
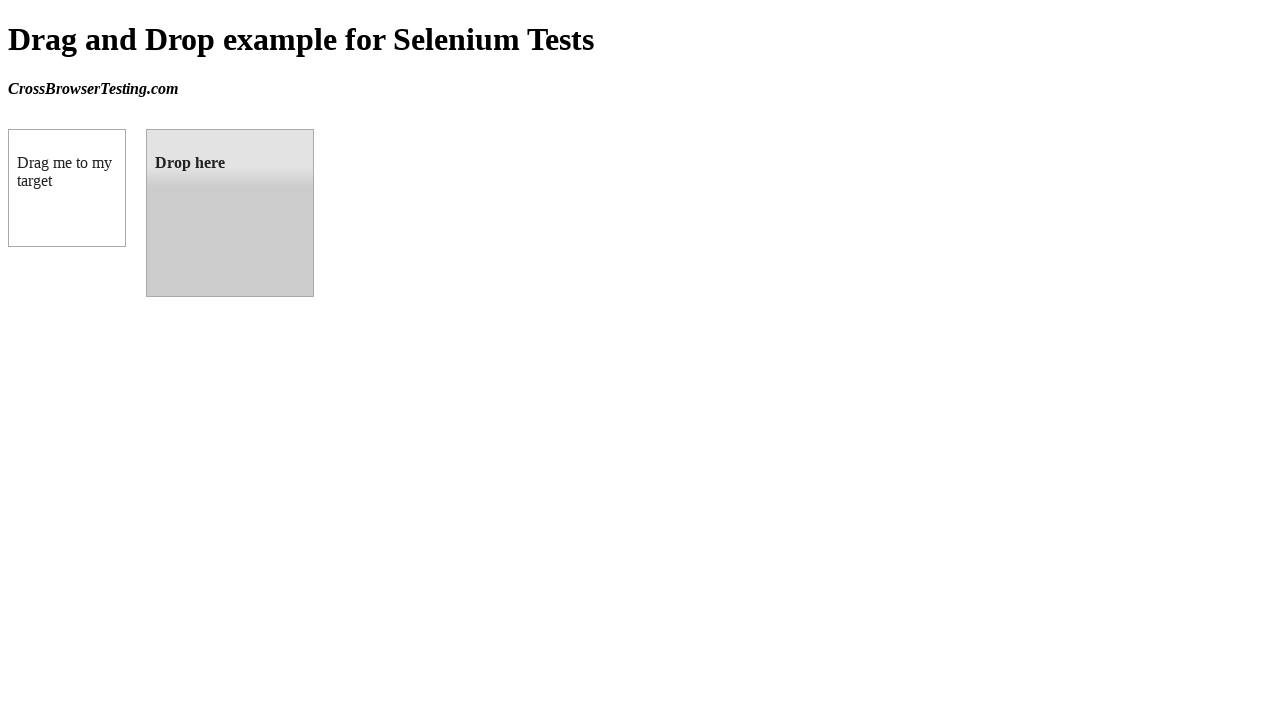

Located droppable target element
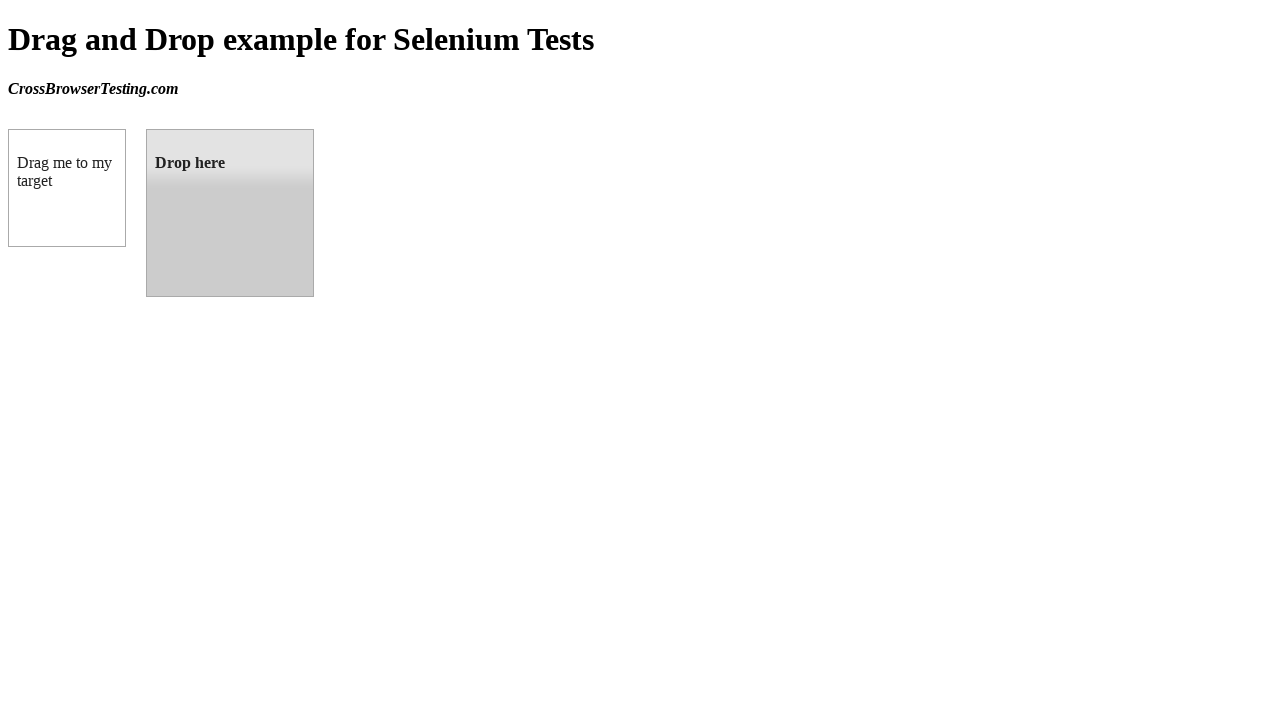

Dragged element from source to target droppable area at (230, 213)
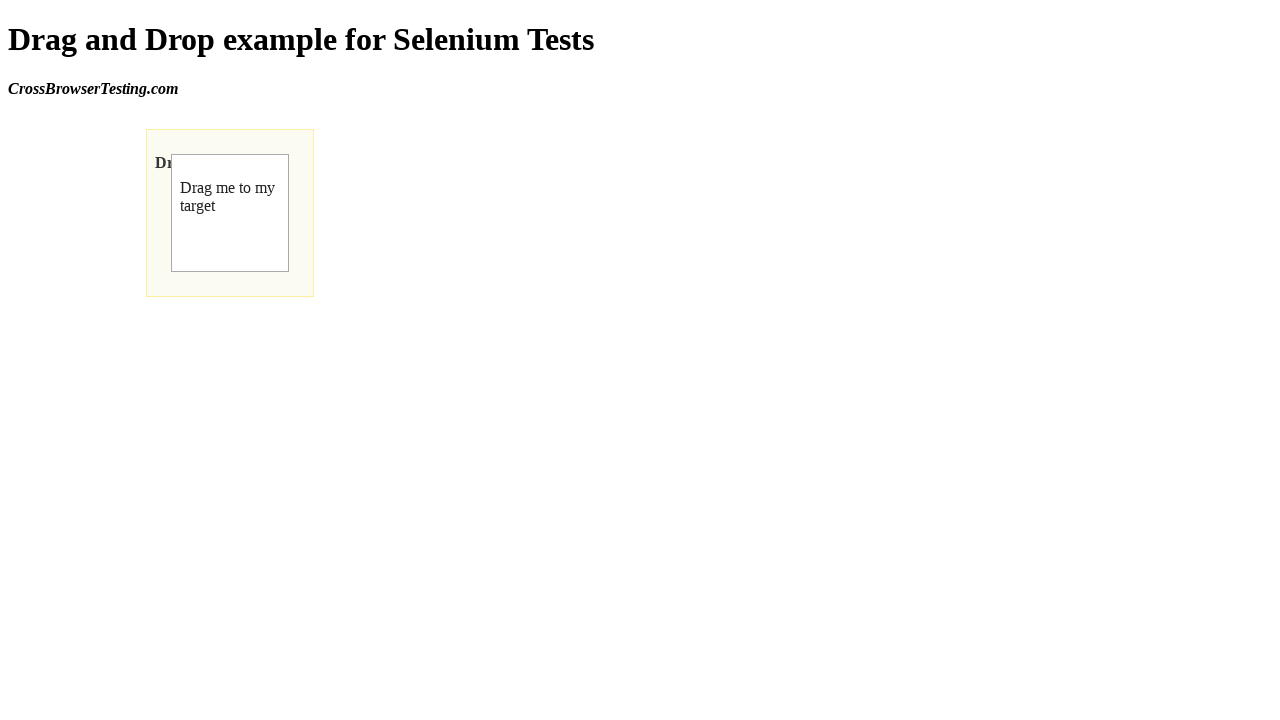

Retrieved text content from droppable area
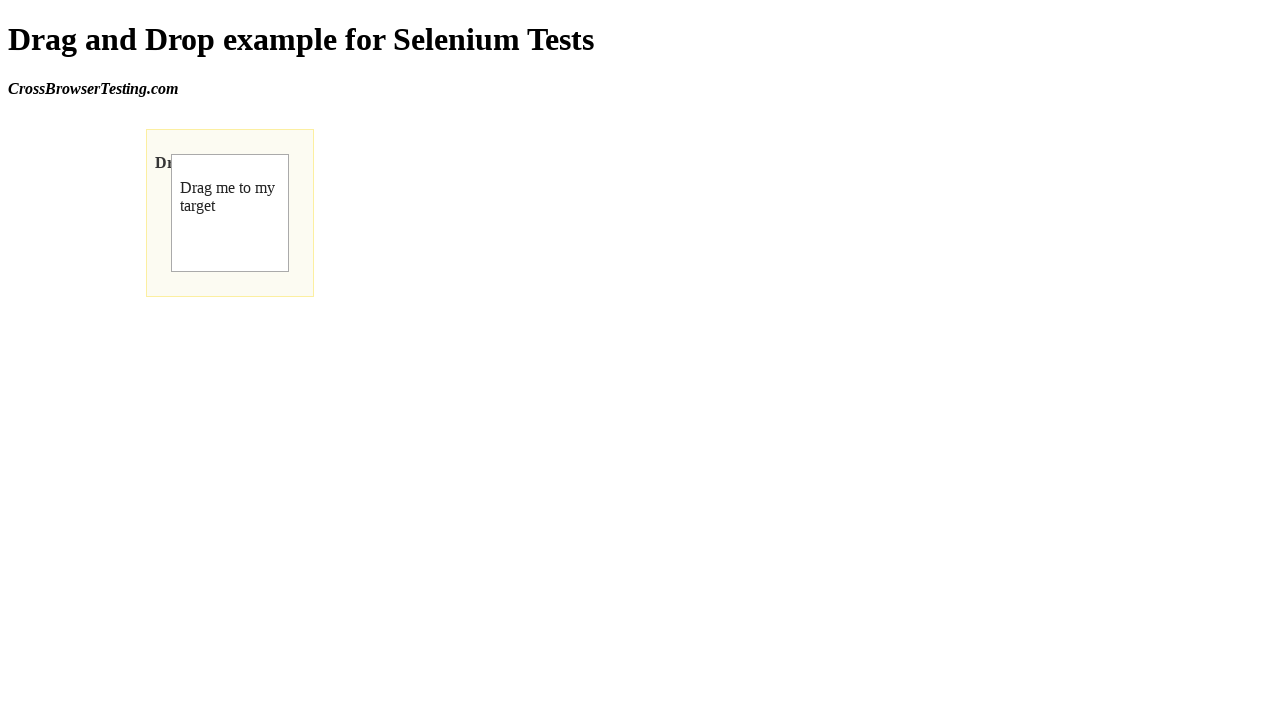

Verified that text changed to 'Dropped!' - drop was successful
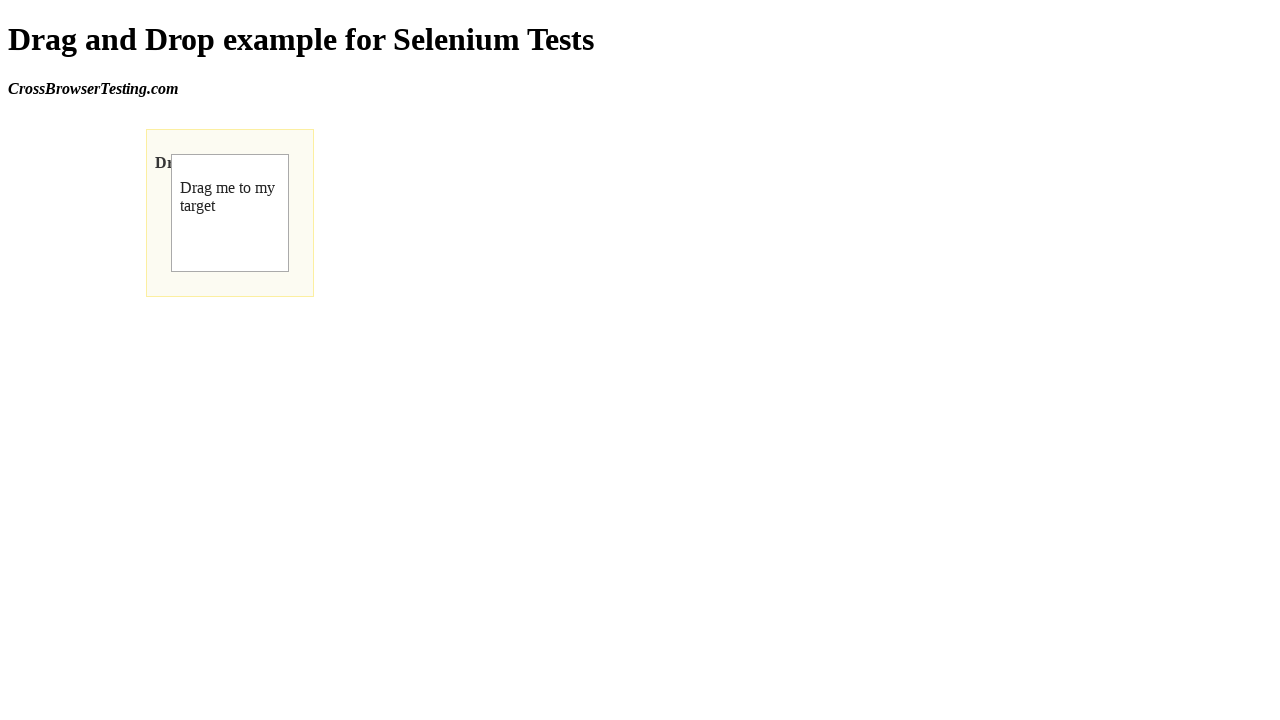

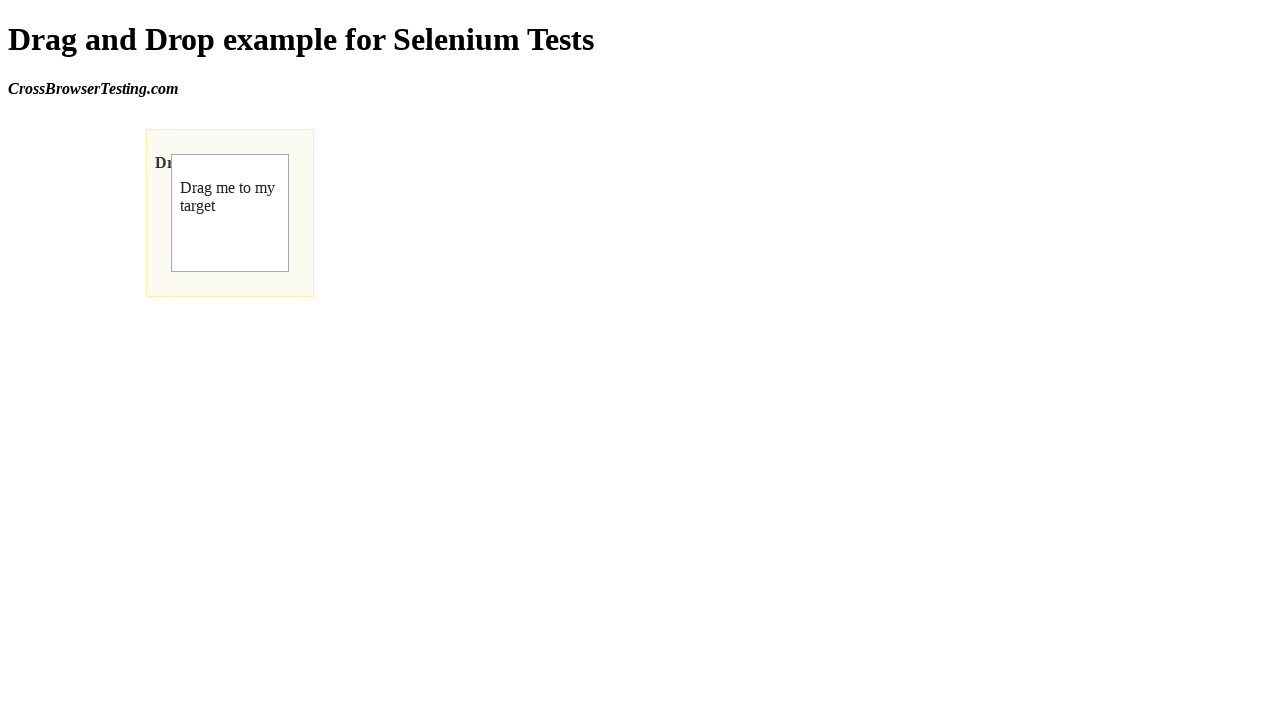